Tests the suggestion/autocomplete input field with different types of data including alphabets, alphanumeric, special characters, and spaces

Starting URL: https://rahulshettyacademy.com/AutomationPractice/

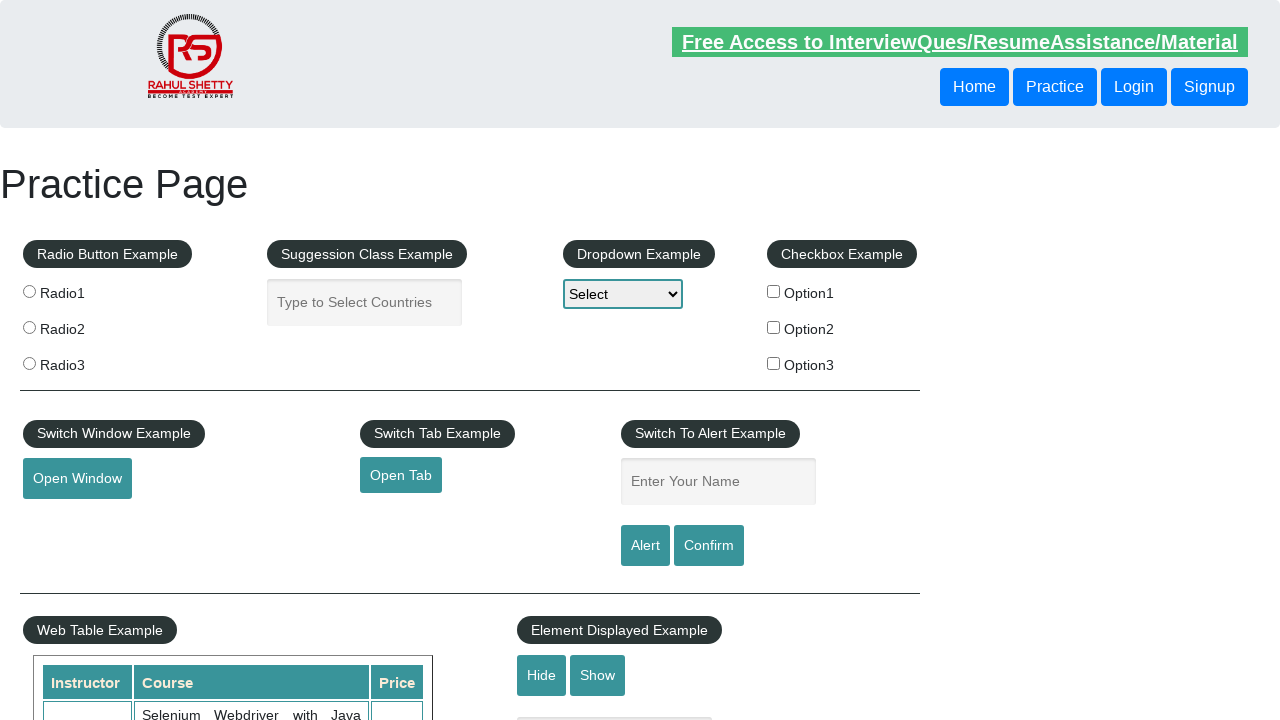

Navigated to AutomationPractice page
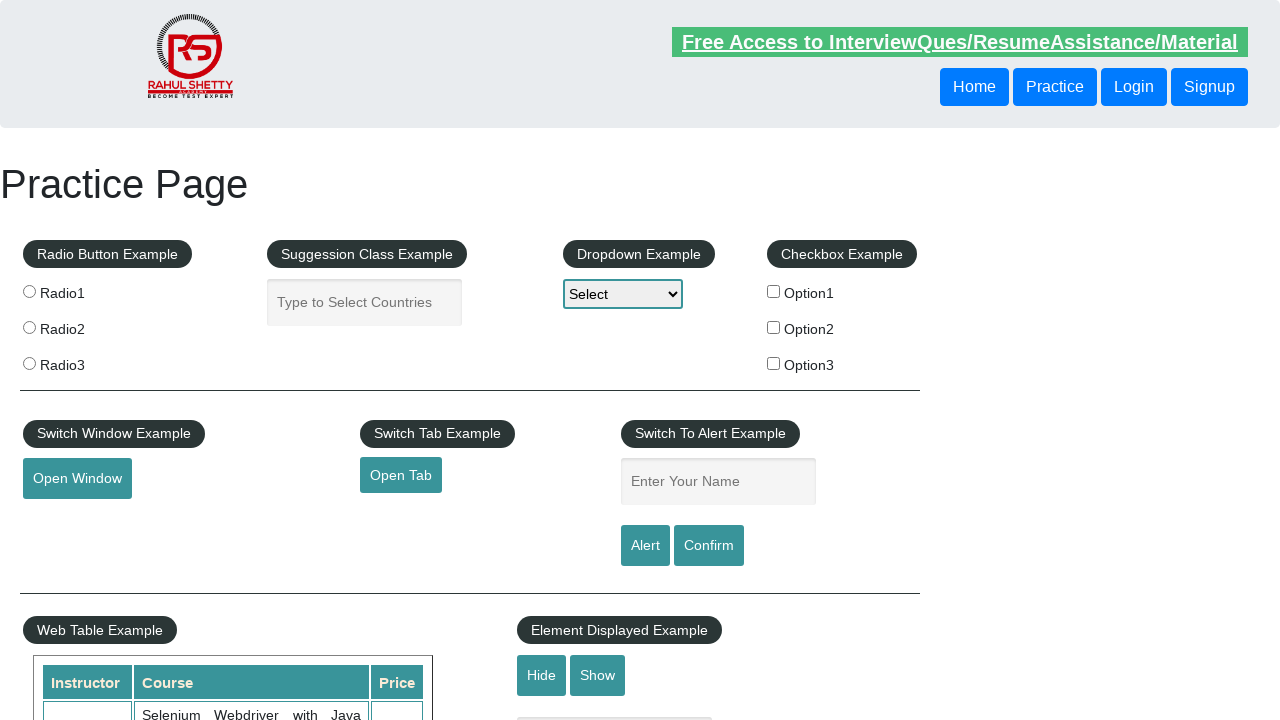

Filled autocomplete field with alphabets 'India' on #autocomplete
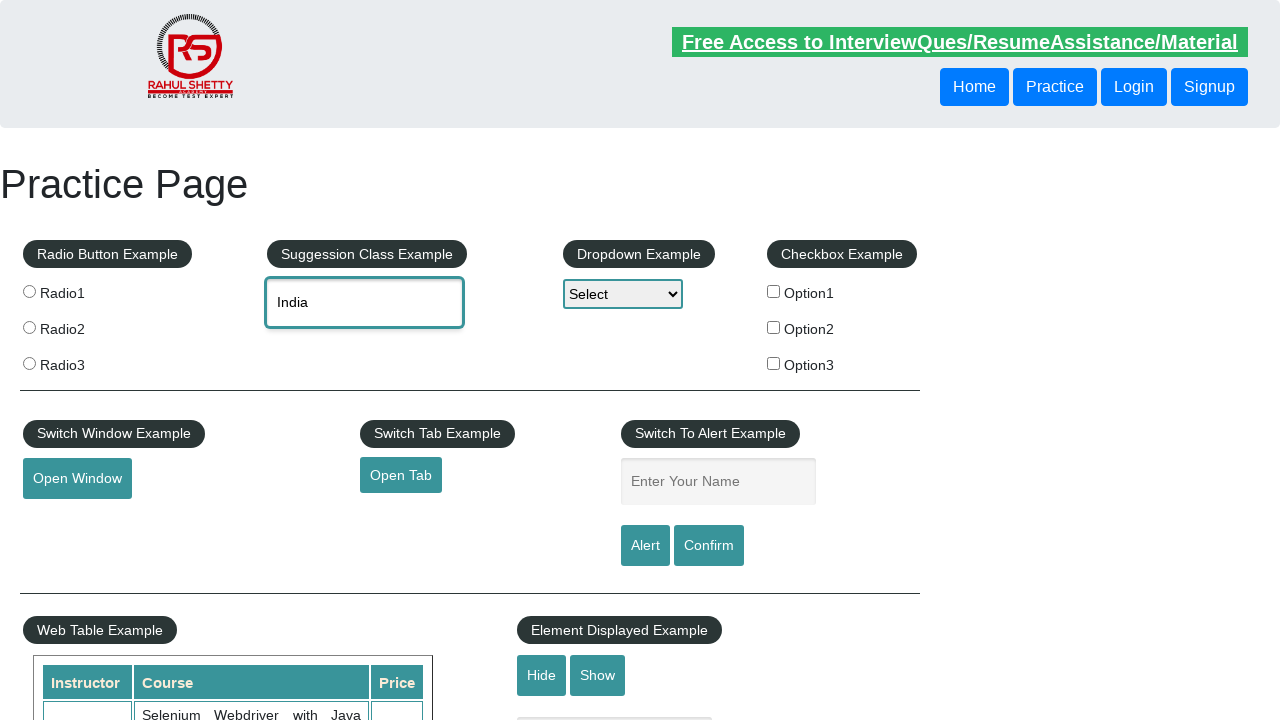

Verified autocomplete field contains 'India'
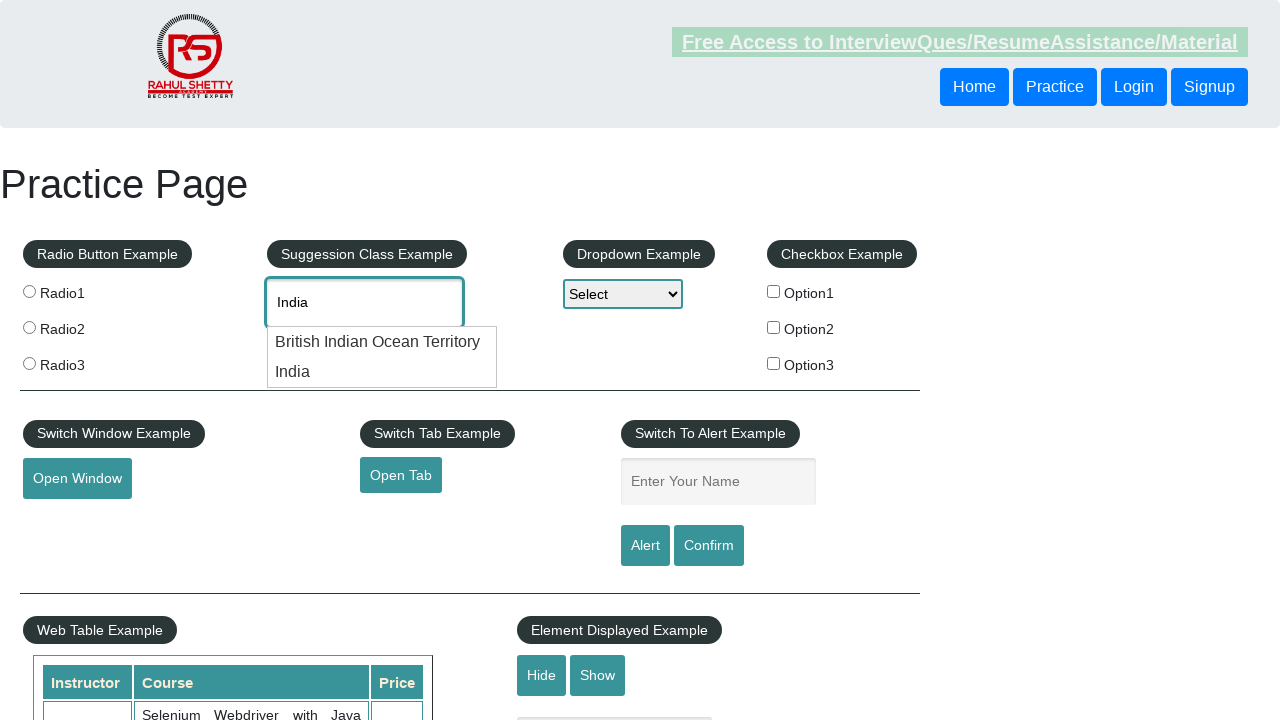

Cleared autocomplete field on #autocomplete
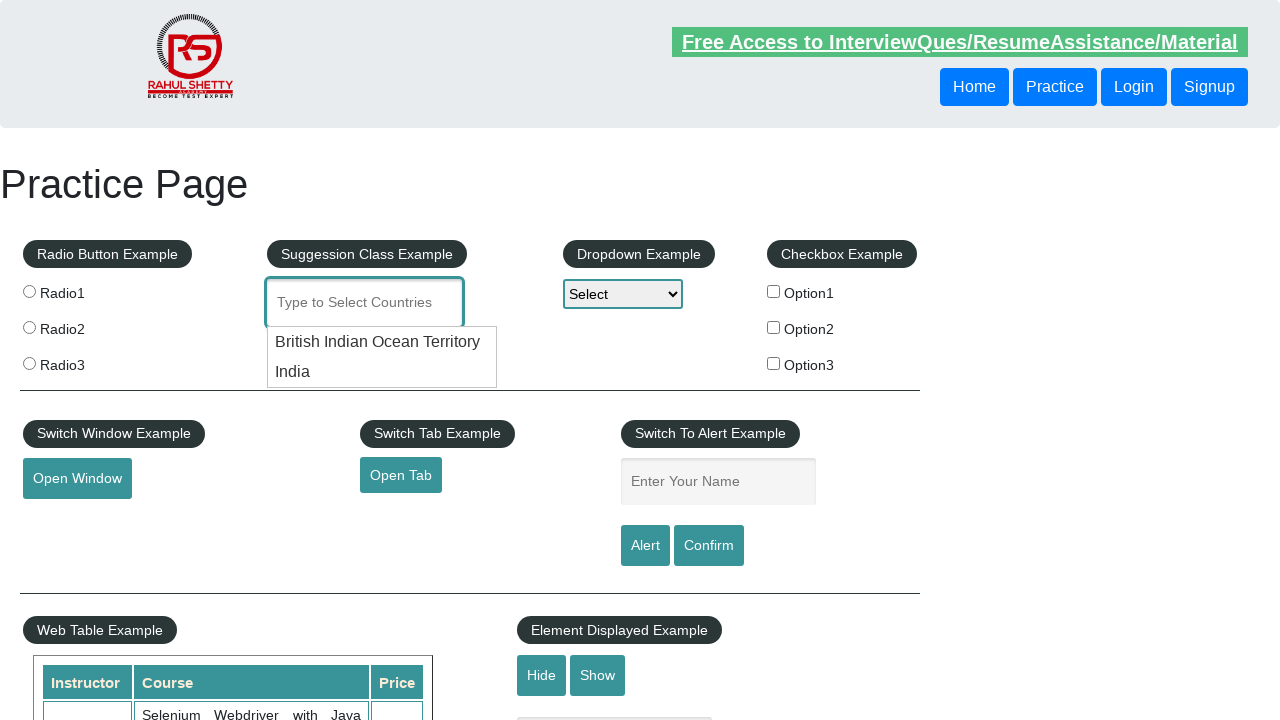

Filled autocomplete field with alphanumeric 'India123' on #autocomplete
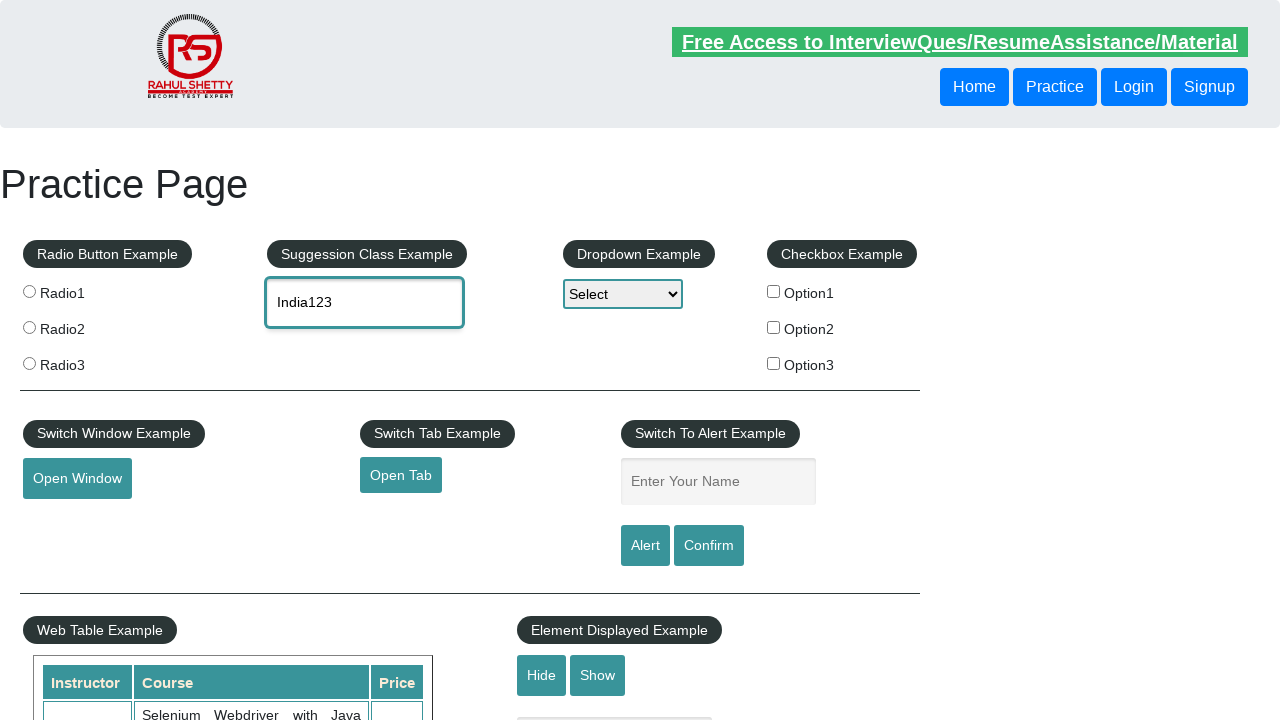

Verified autocomplete field contains 'India123'
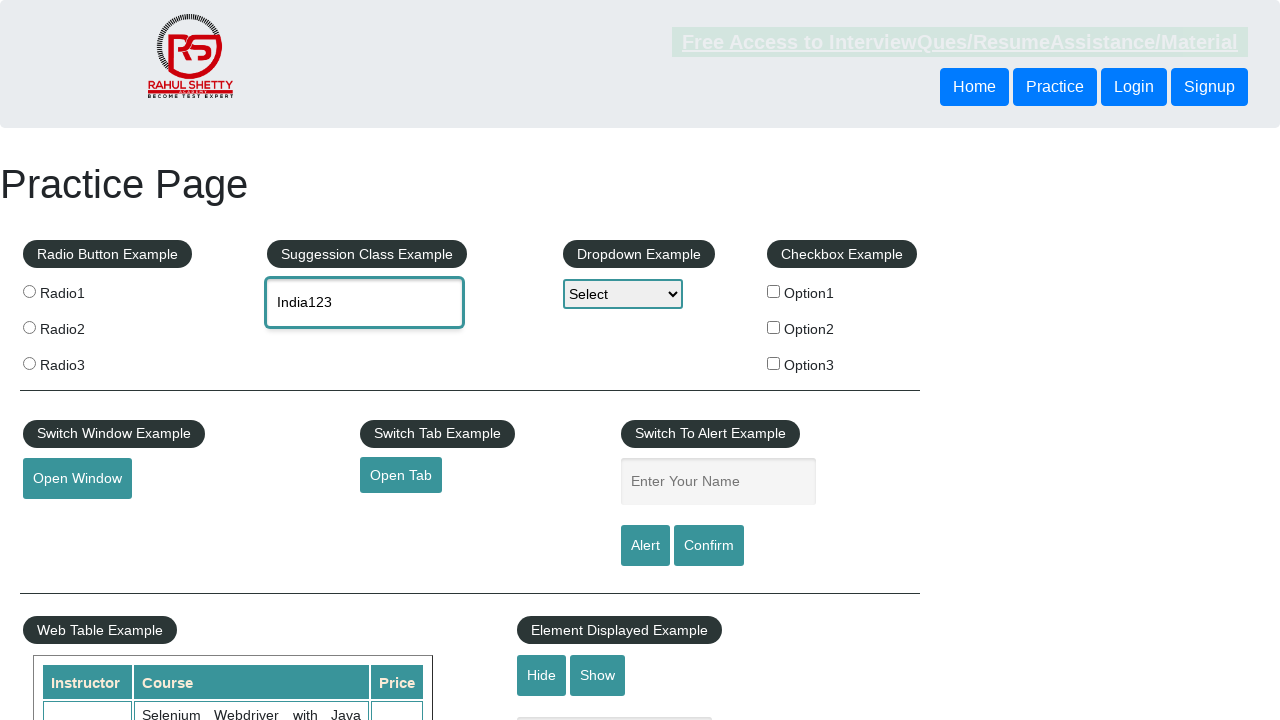

Cleared autocomplete field on #autocomplete
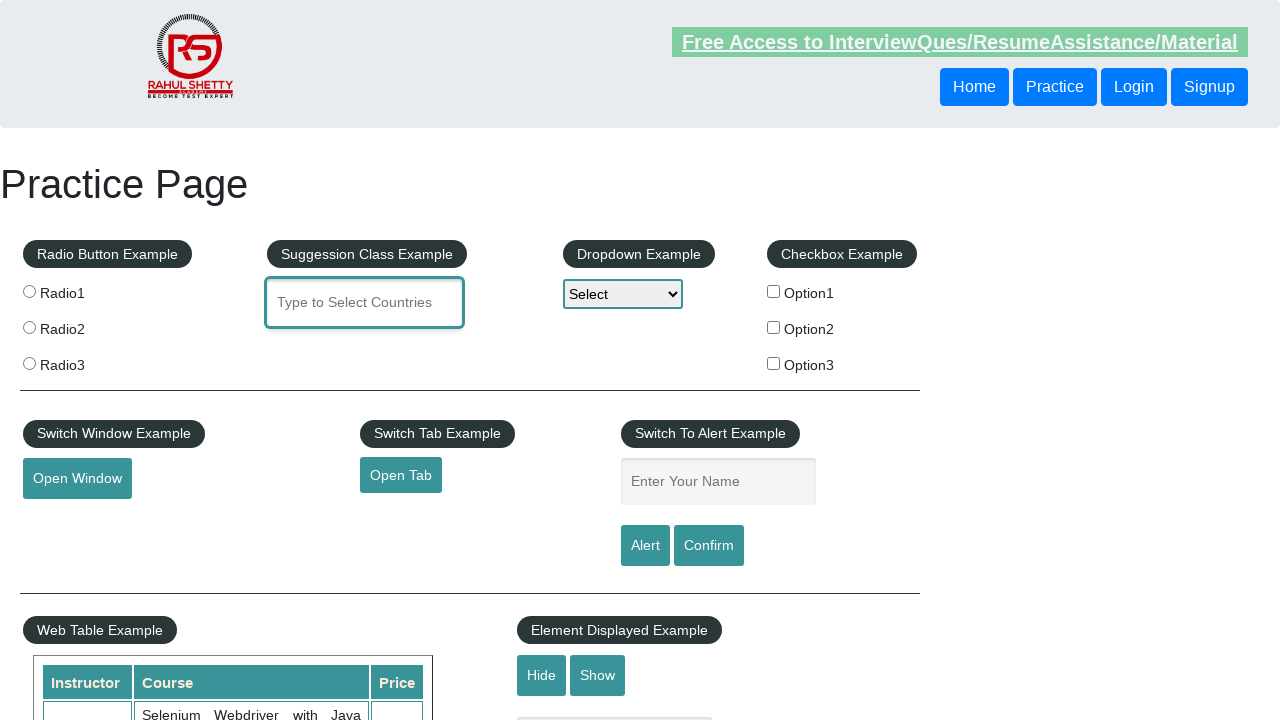

Filled autocomplete field with special characters 'India@#$' on #autocomplete
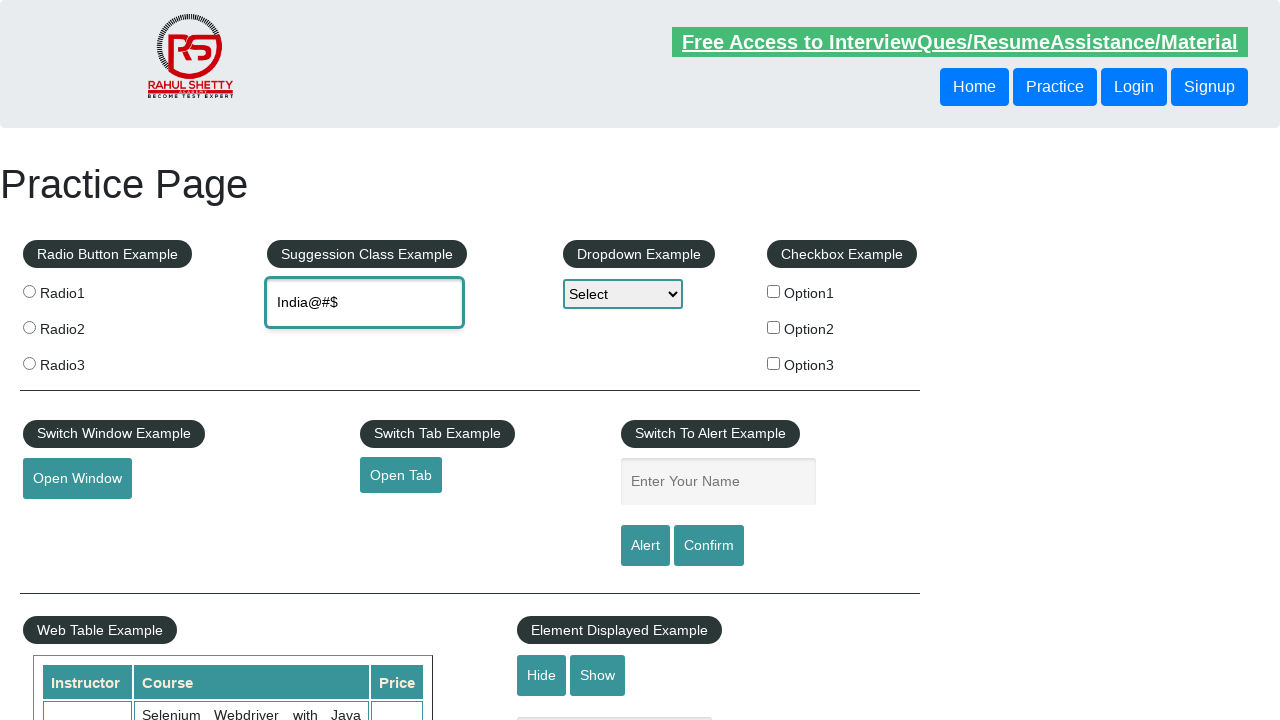

Verified autocomplete field contains 'India@#$'
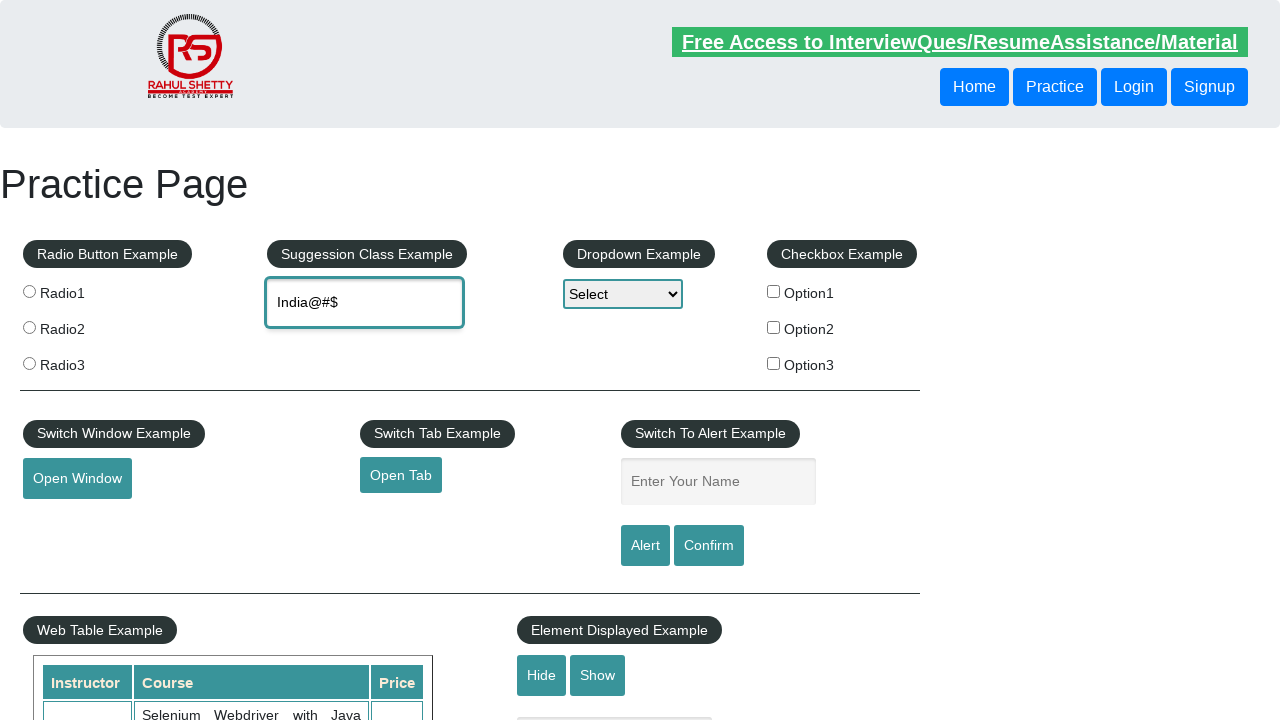

Cleared autocomplete field on #autocomplete
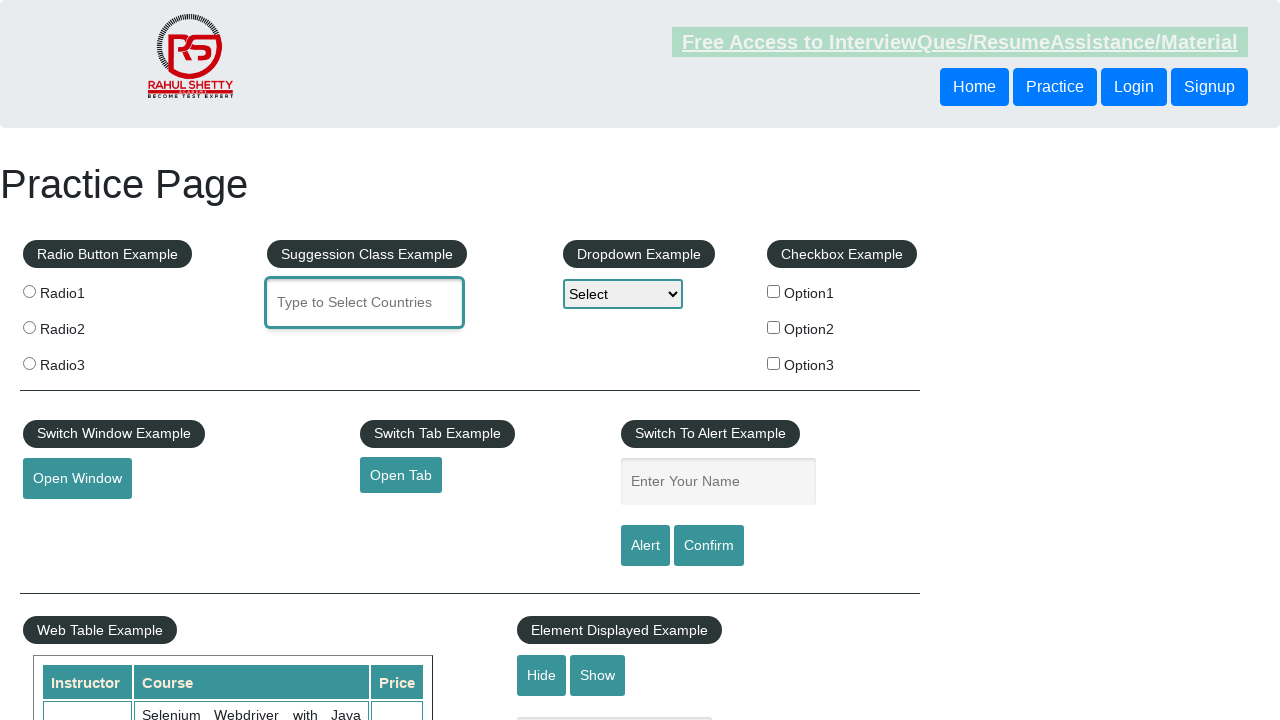

Filled autocomplete field with spaces 'New Delhi' on #autocomplete
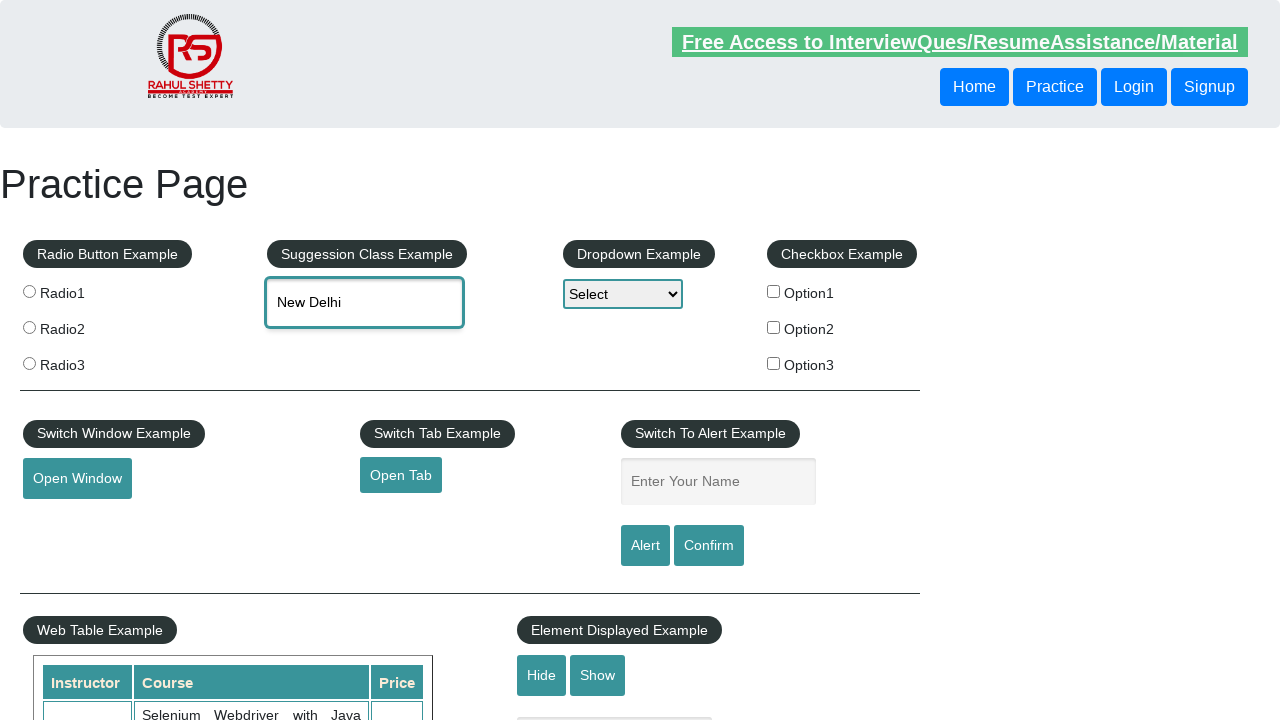

Verified autocomplete field contains 'New Delhi'
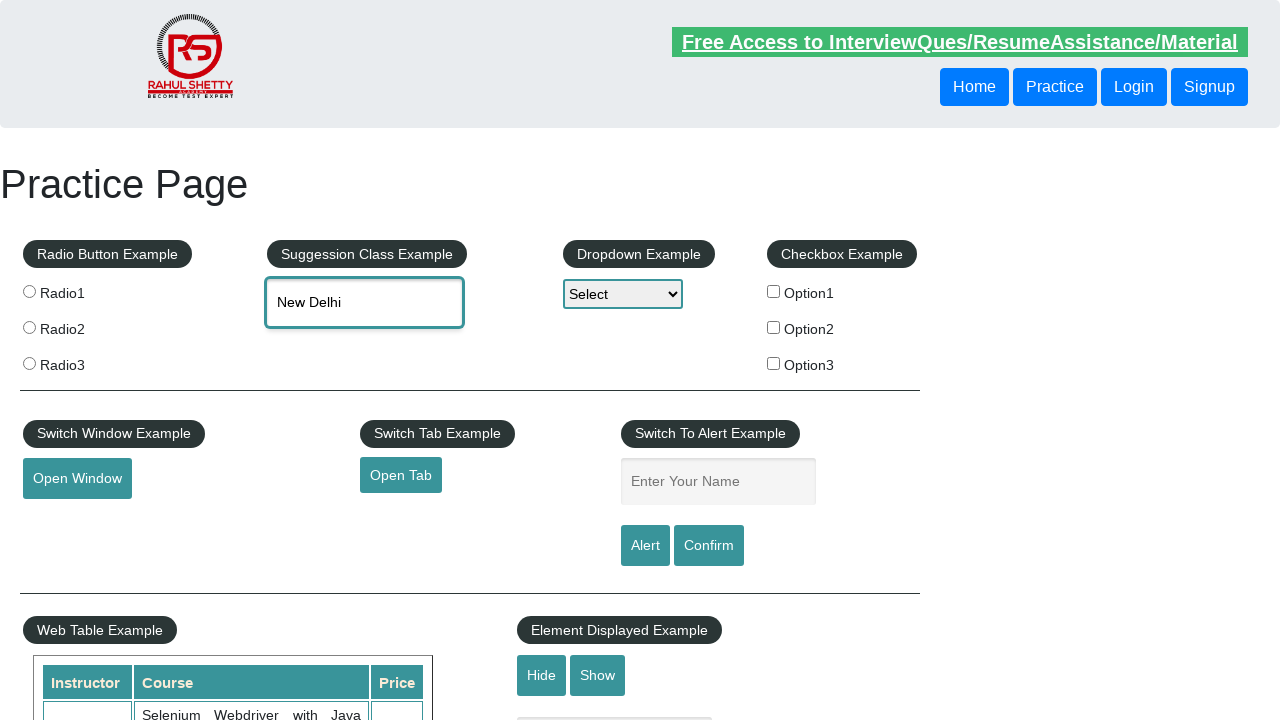

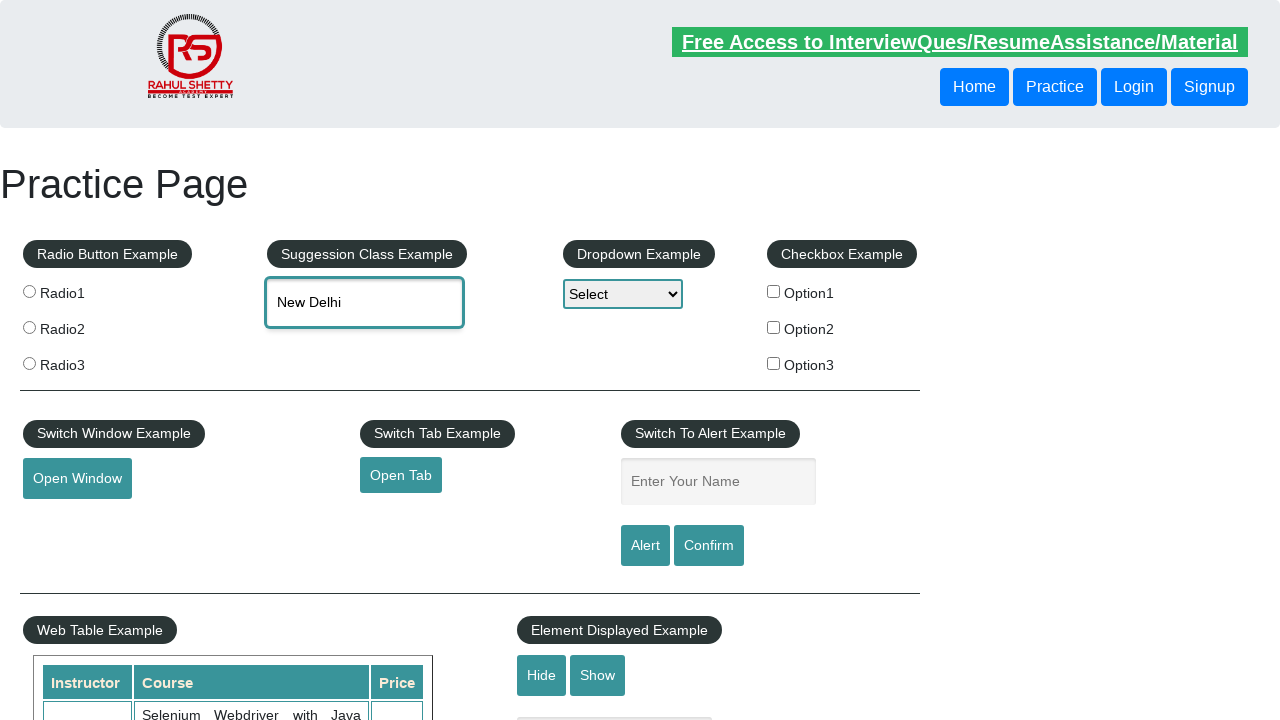